Tests navigation to the registration page by clicking the registration link and verifying the page loads correctly with the submit button visible.

Starting URL: https://qa.koel.app/

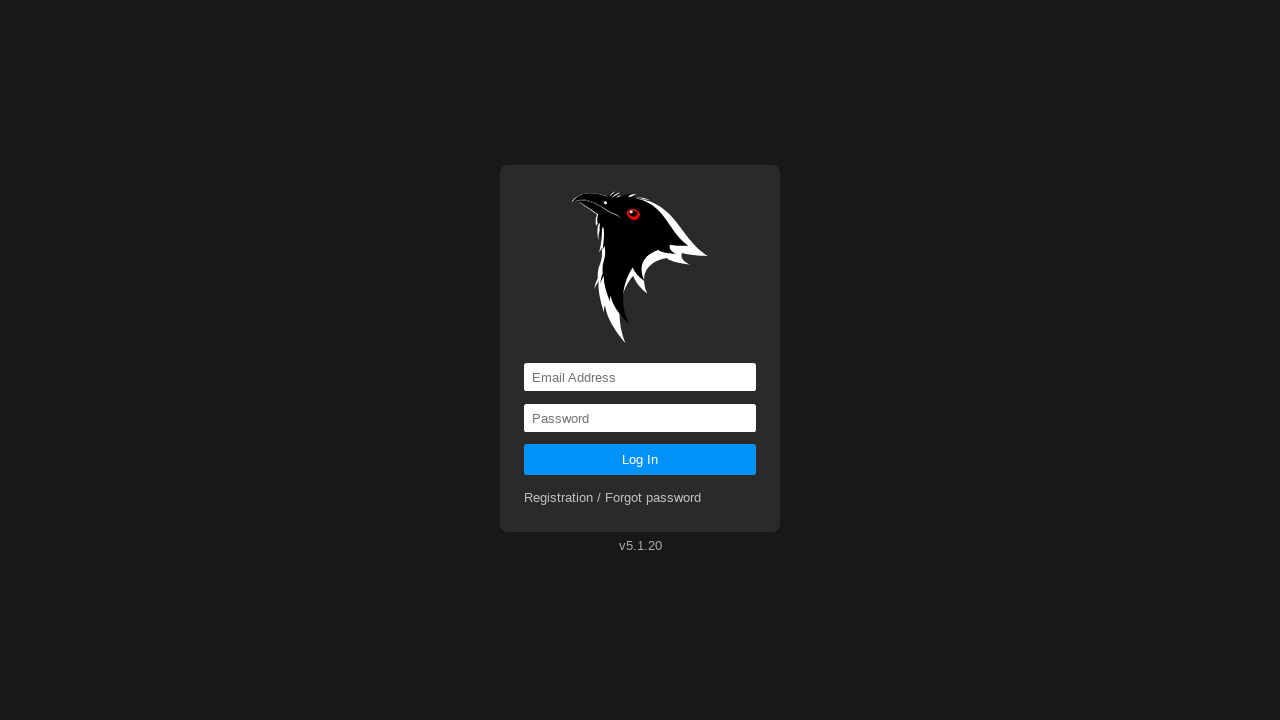

Clicked registration link at (613, 498) on a[href='registration']
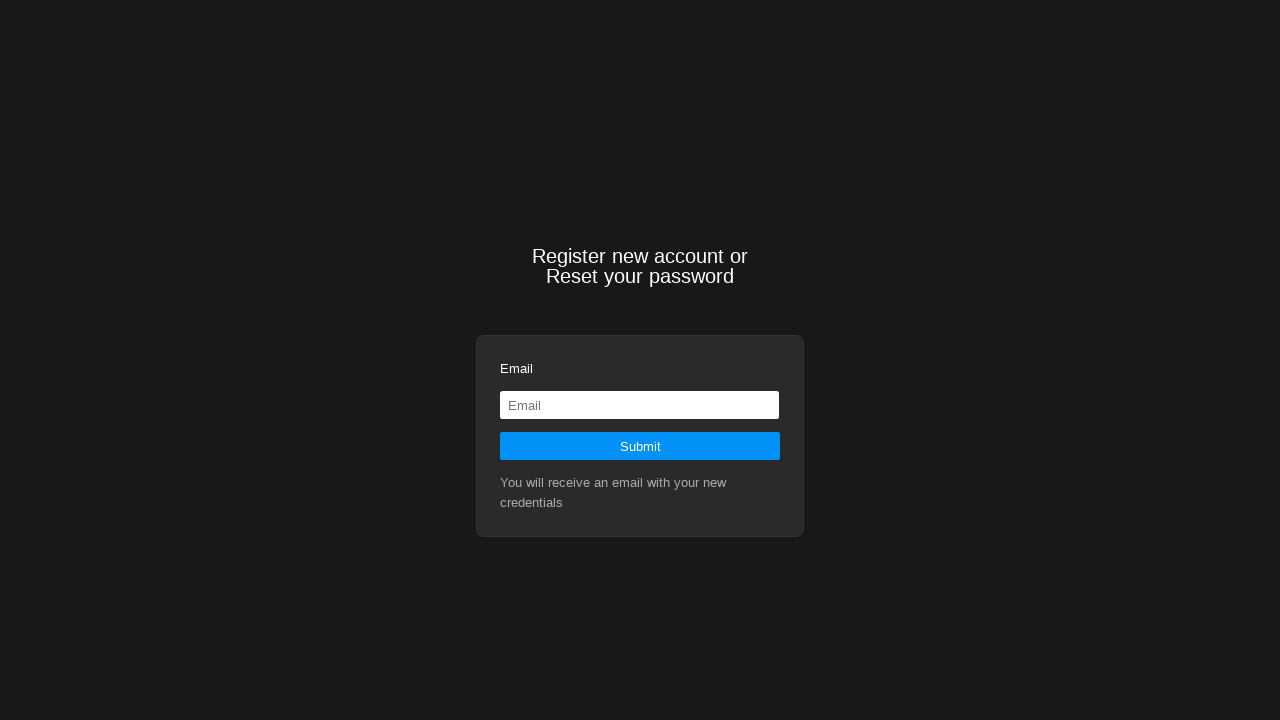

Navigated to registration page
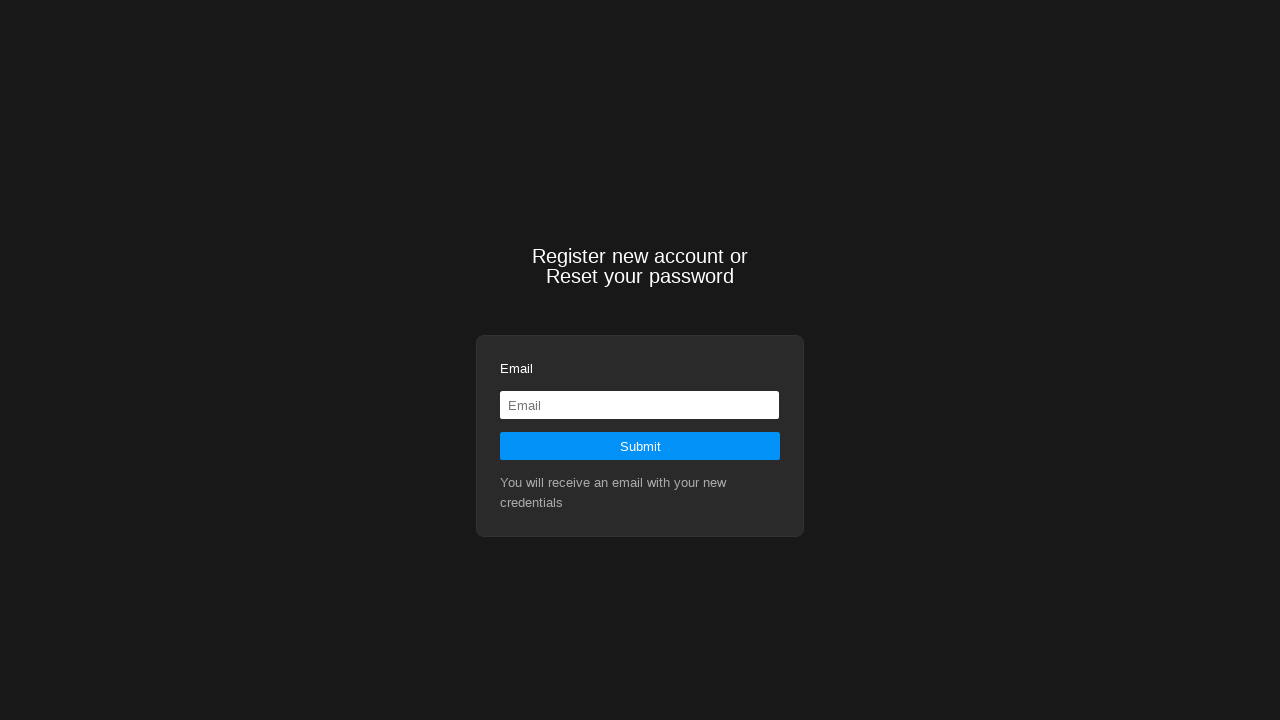

Submit button element loaded
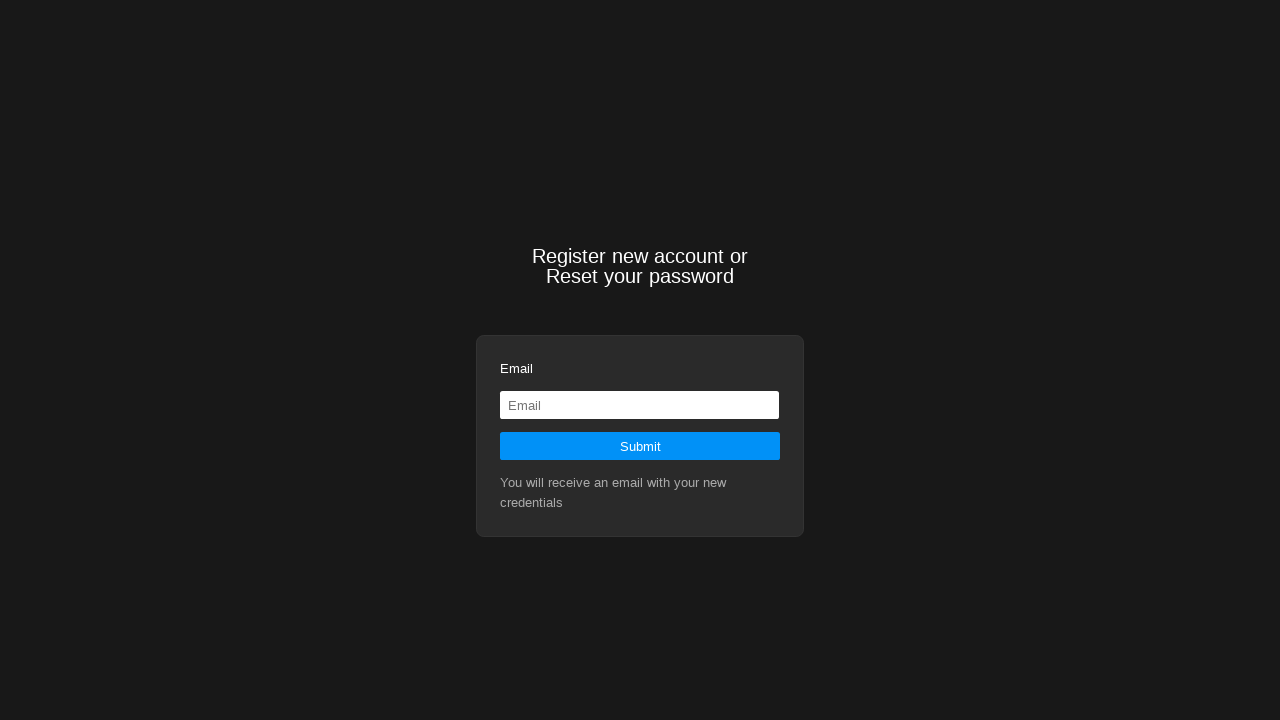

Verified submit button is visible on registration page
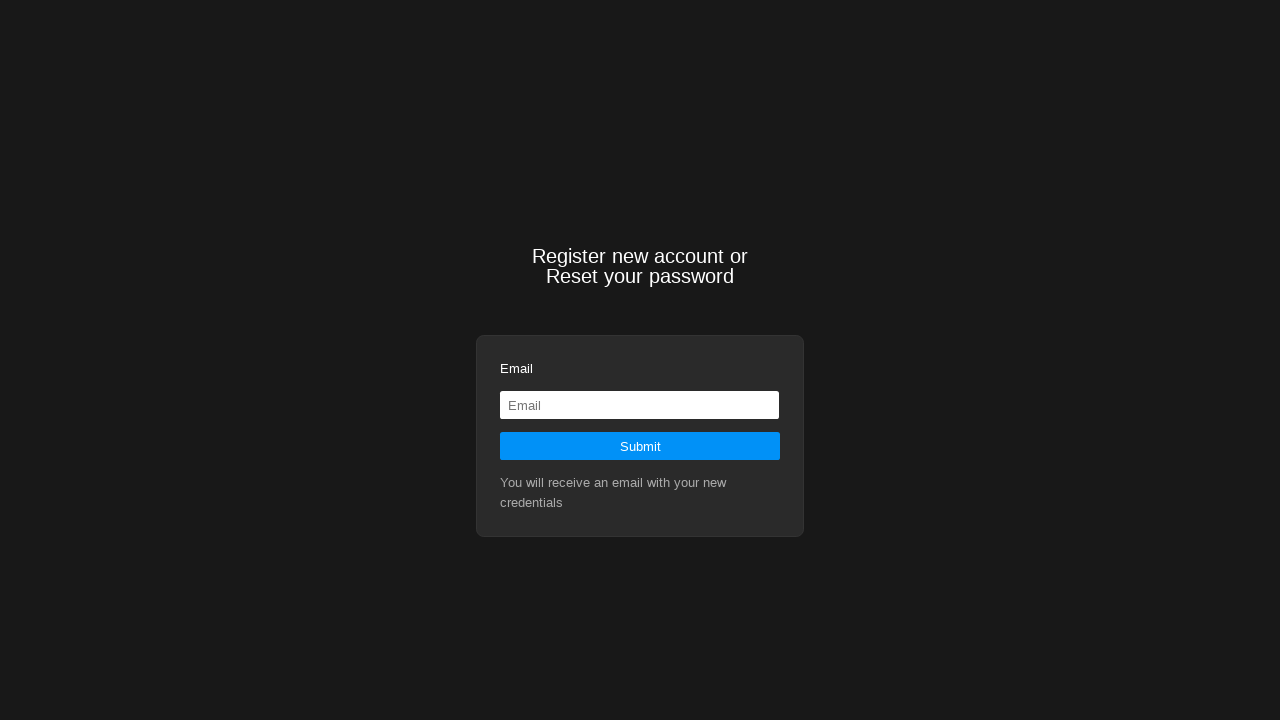

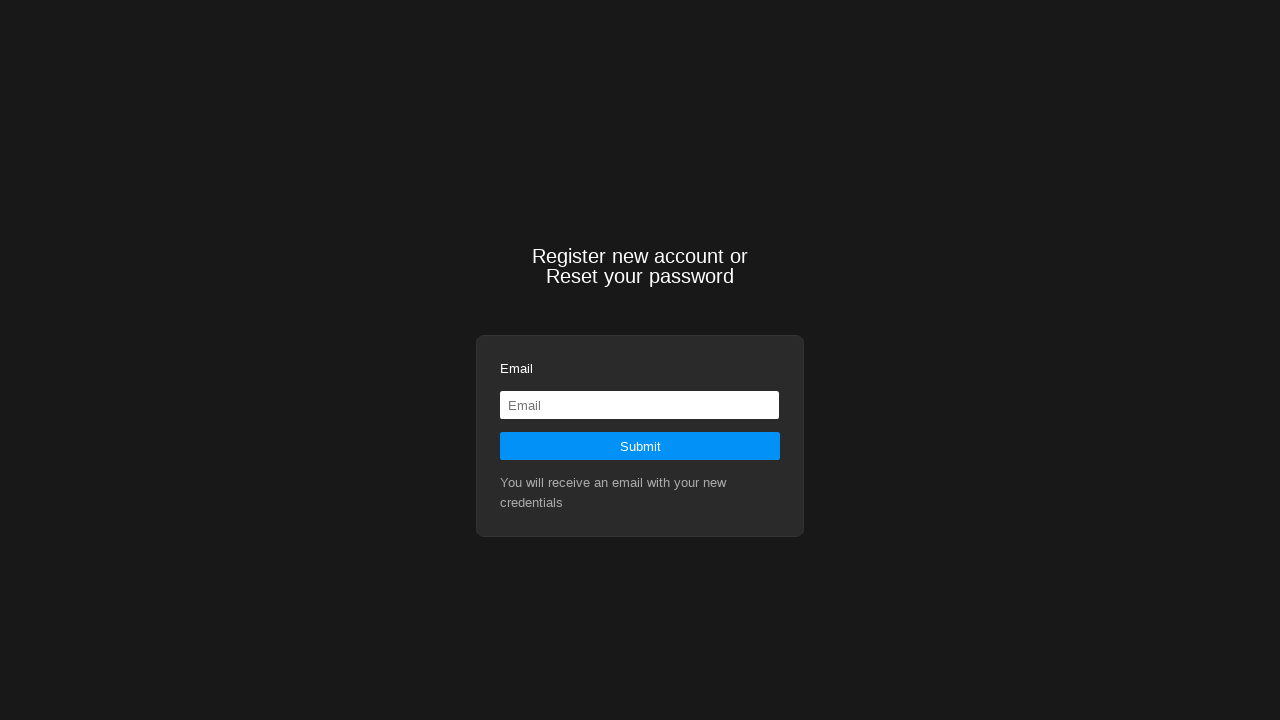